Solves a math problem by reading two numbers from the page, calculating their sum, selecting the answer from a dropdown, and submitting the form

Starting URL: https://suninjuly.github.io/selects1.html

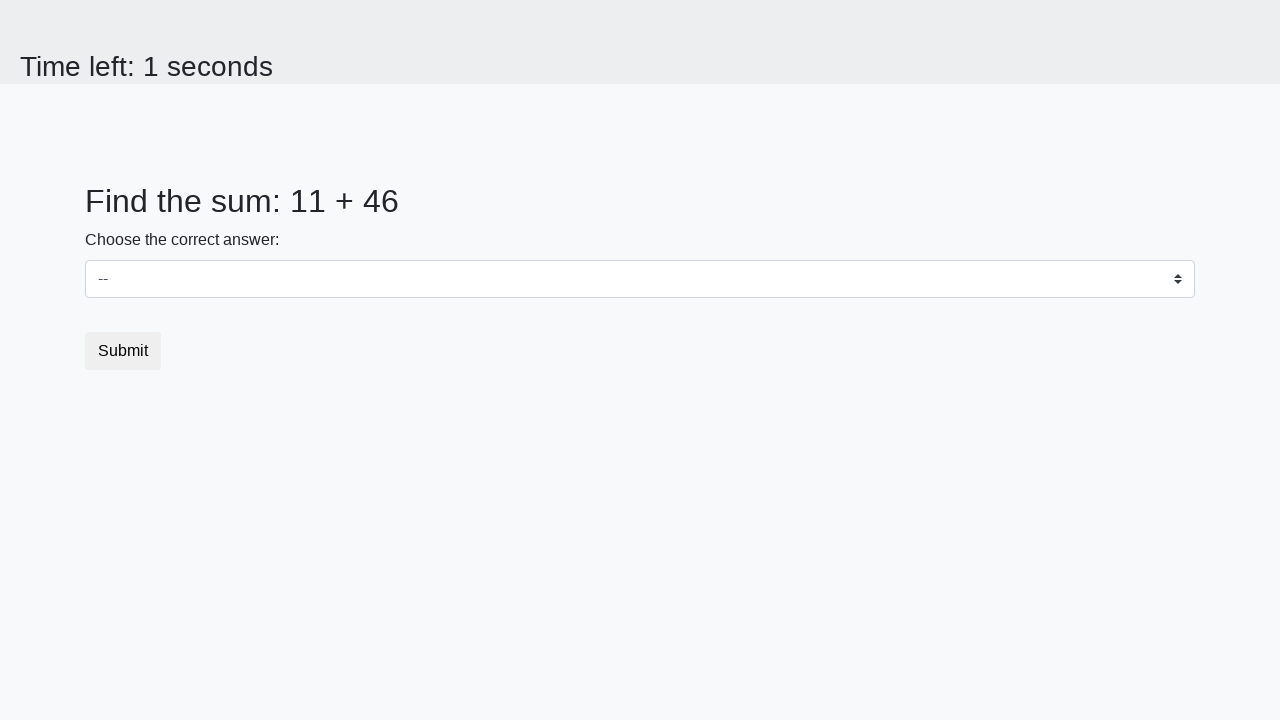

Read first number from #num1 element
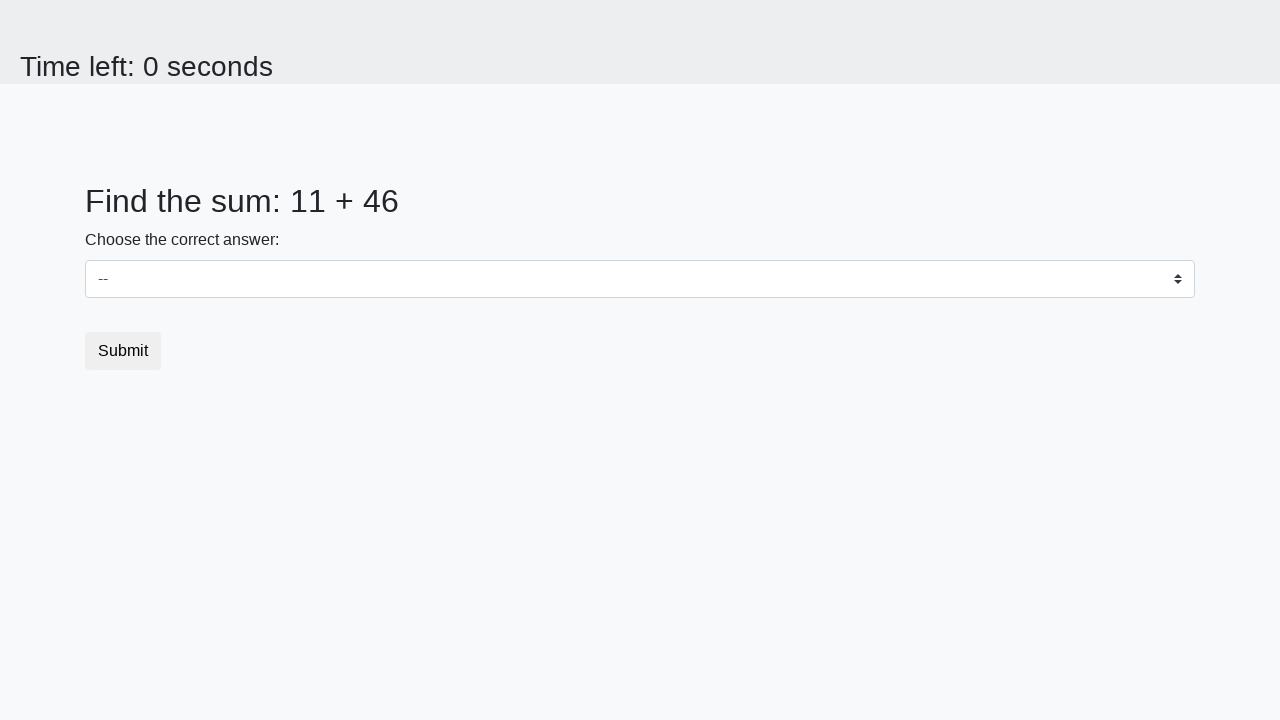

Read second number from #num2 element
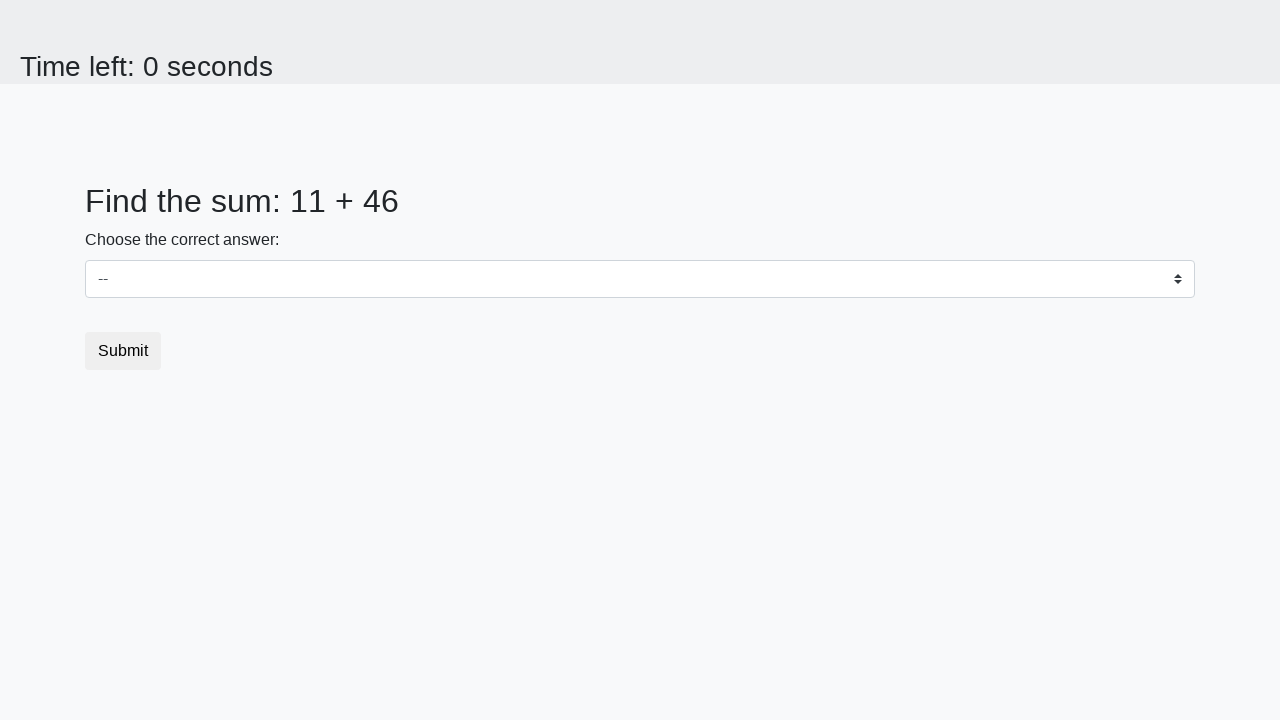

Calculated sum: 11 + 46 = 57
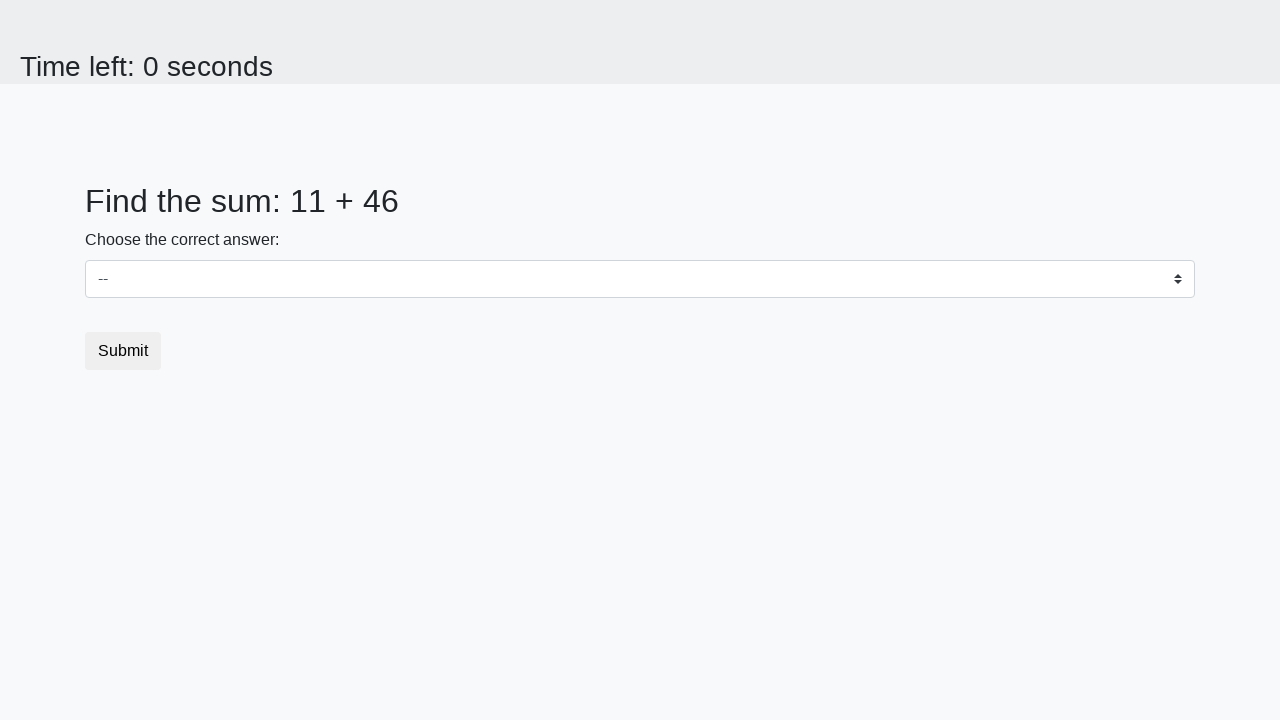

Selected answer '57' from dropdown on select
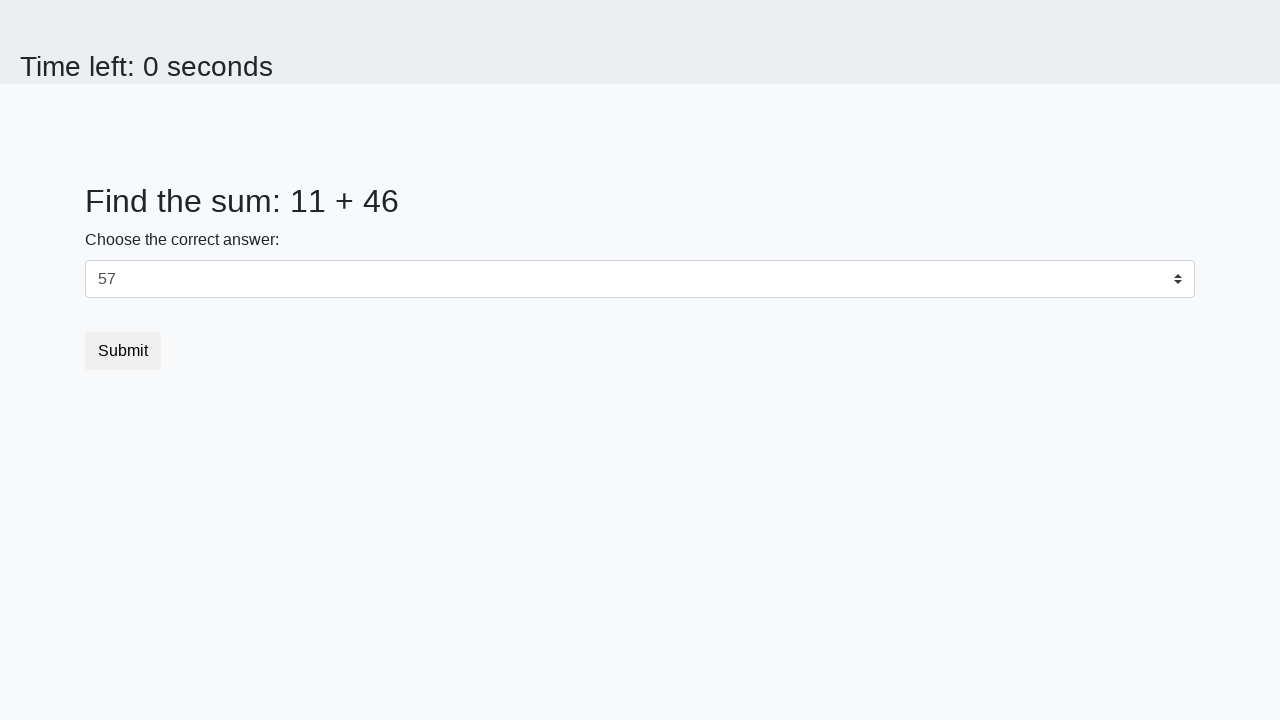

Clicked submit button to submit the form at (123, 351) on .btn[type='submit']
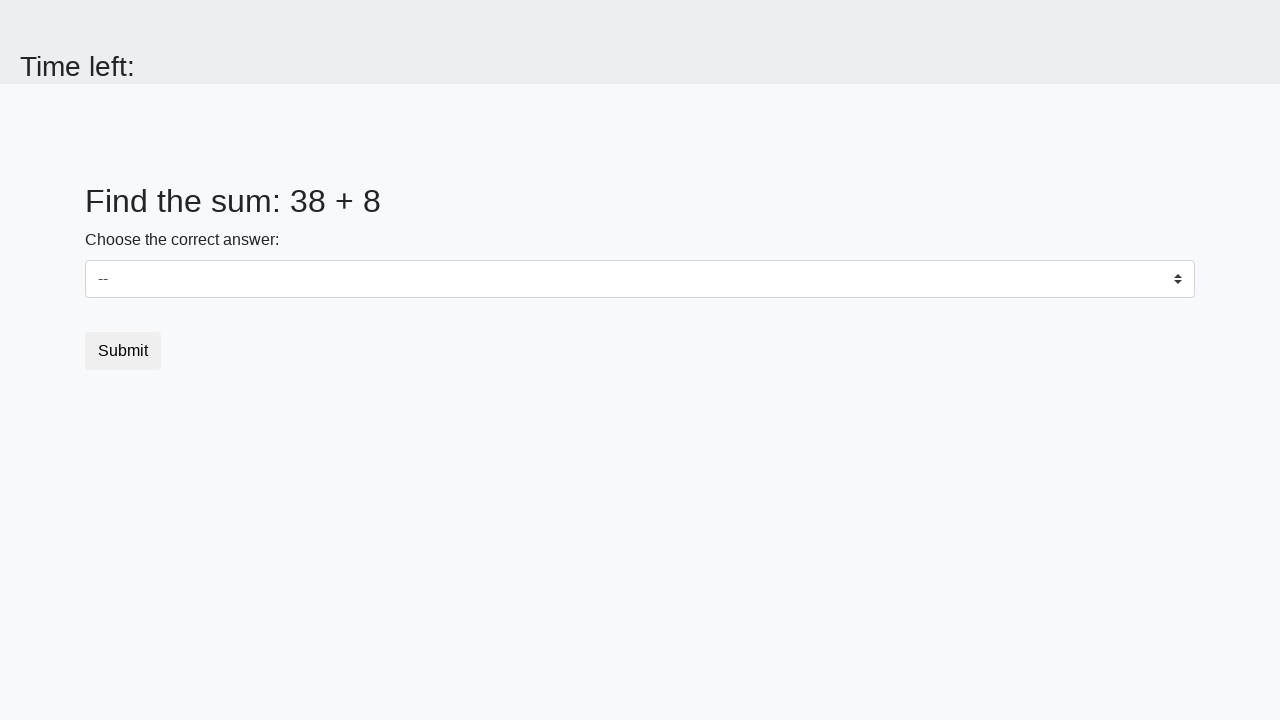

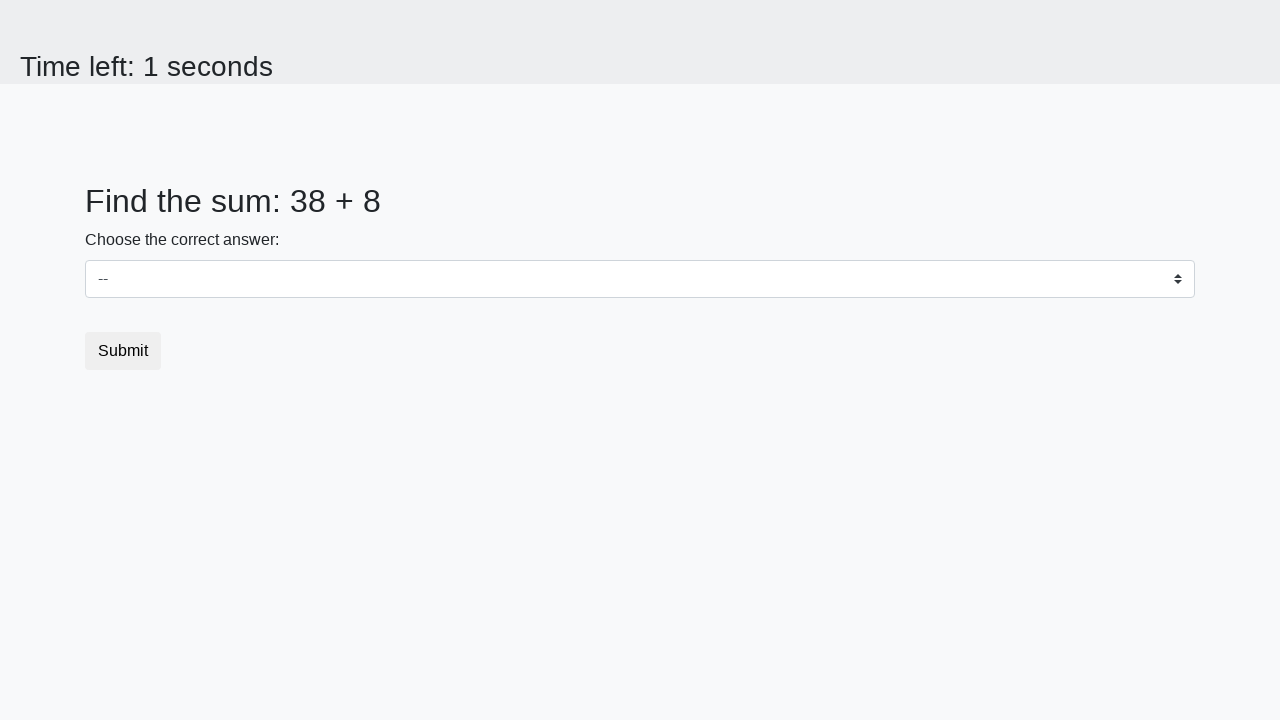